Tests moving mouse by offset from current pointer position

Starting URL: https://www.selenium.dev/selenium/web/mouse_interaction.html

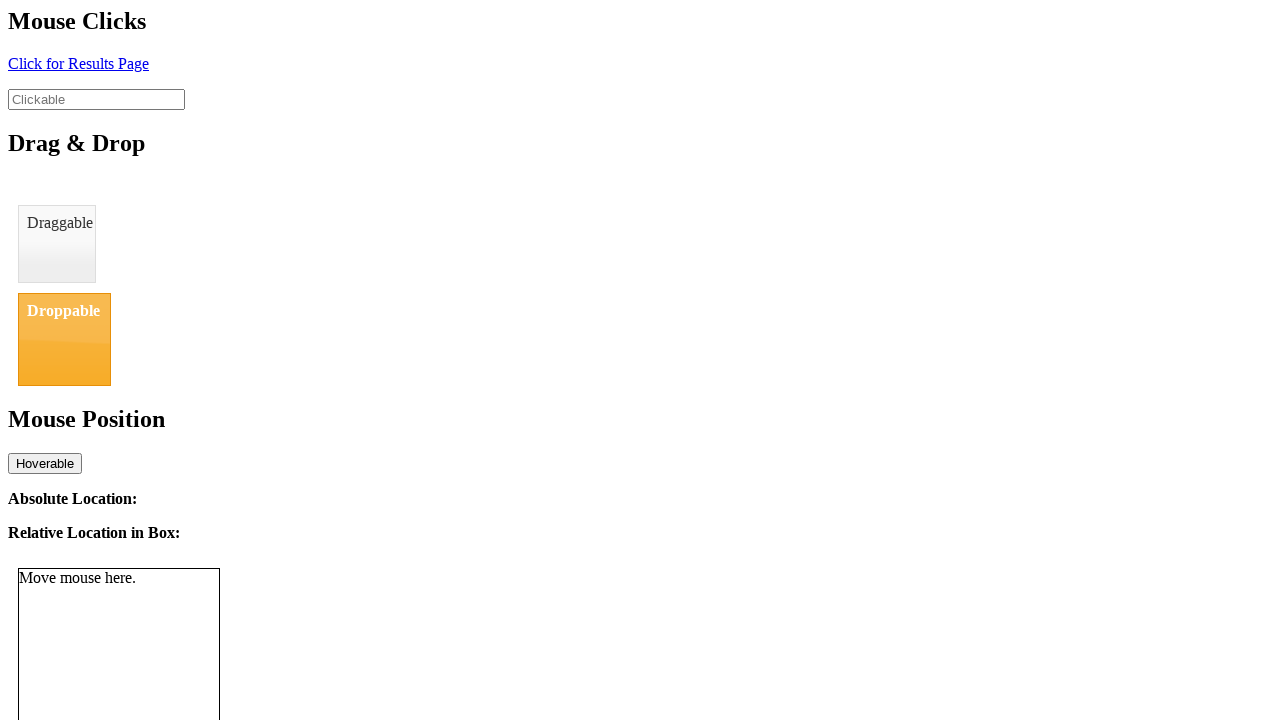

Moved mouse to initial position (8, 11) at (8, 11)
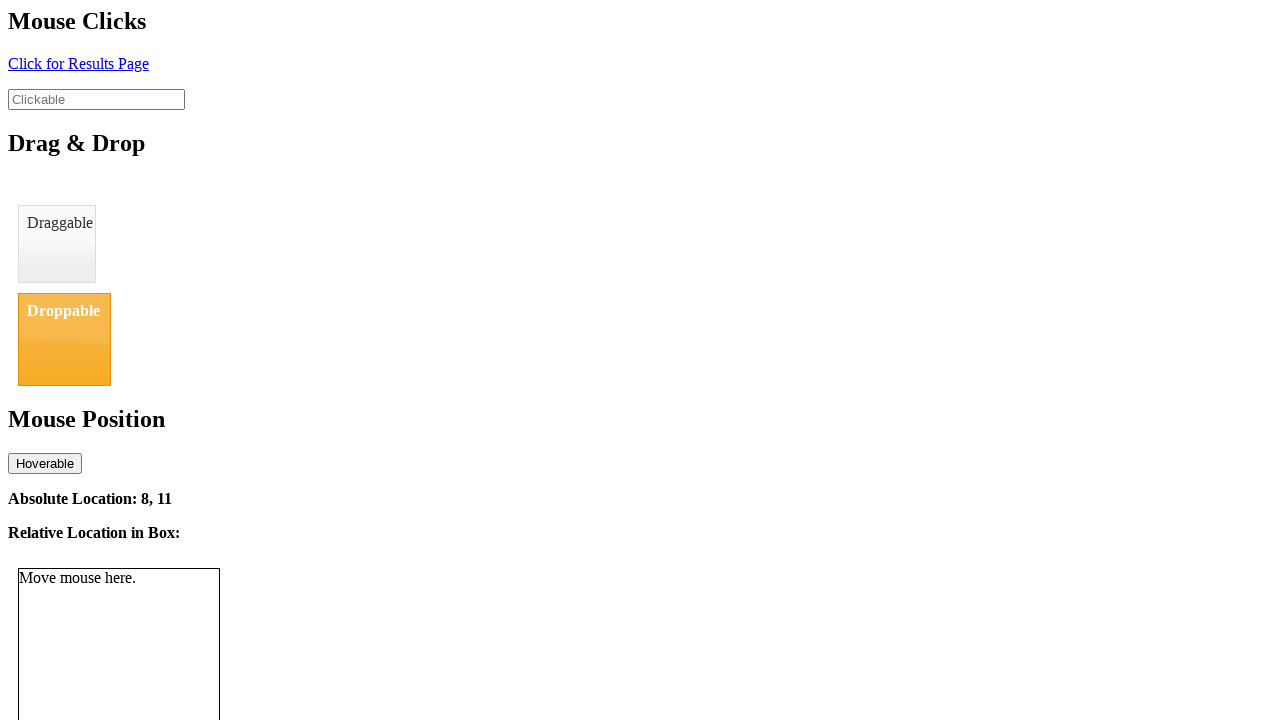

Moved mouse by offset from current pointer position to (21, 26) at (21, 26)
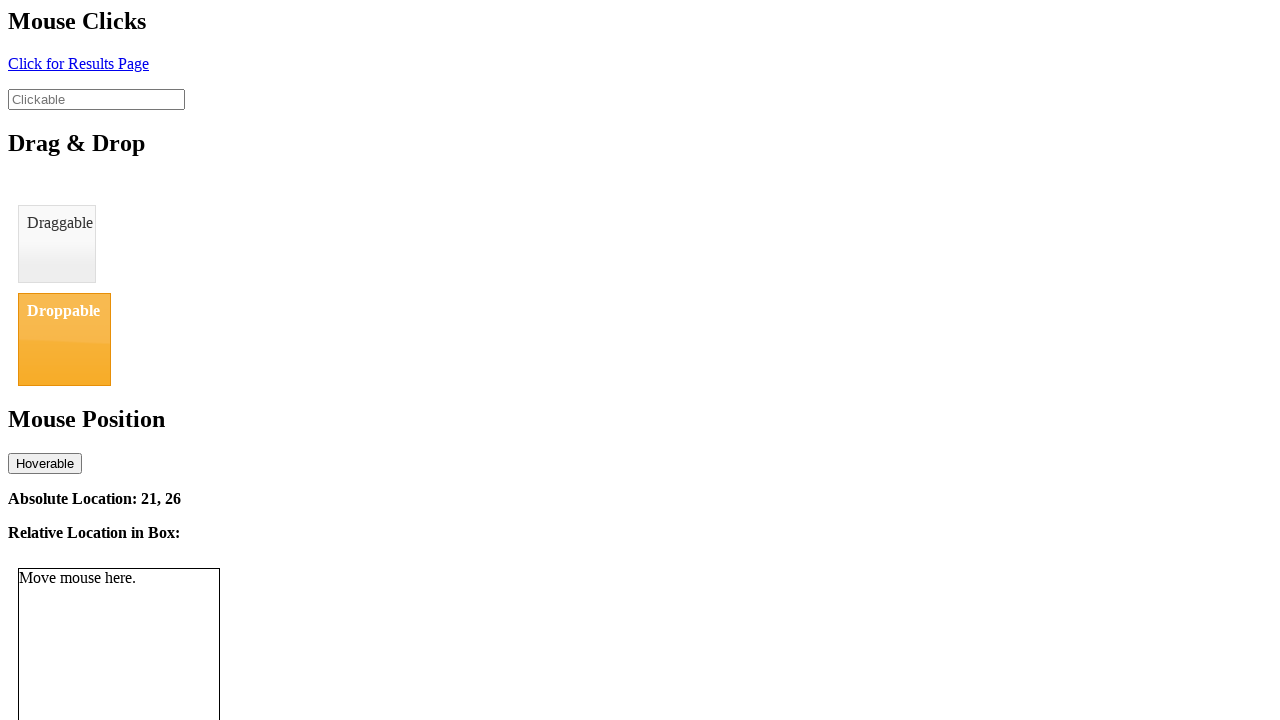

Retrieved absolute location text content from page
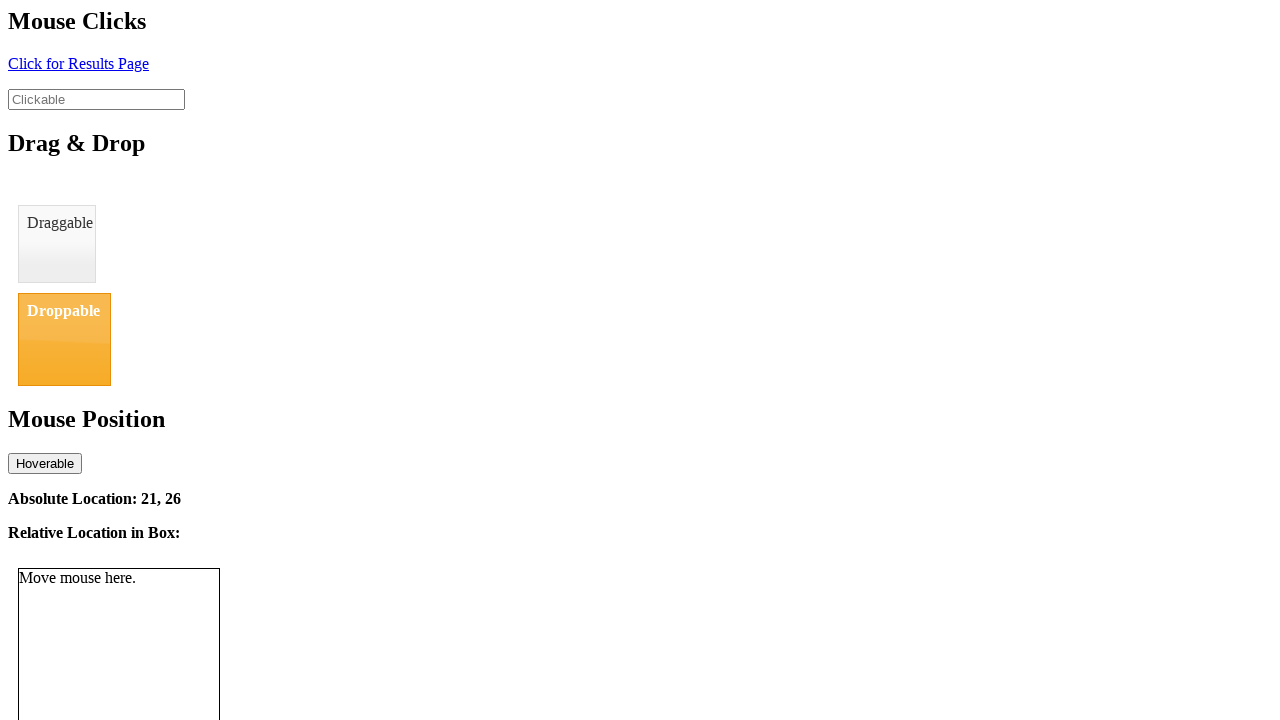

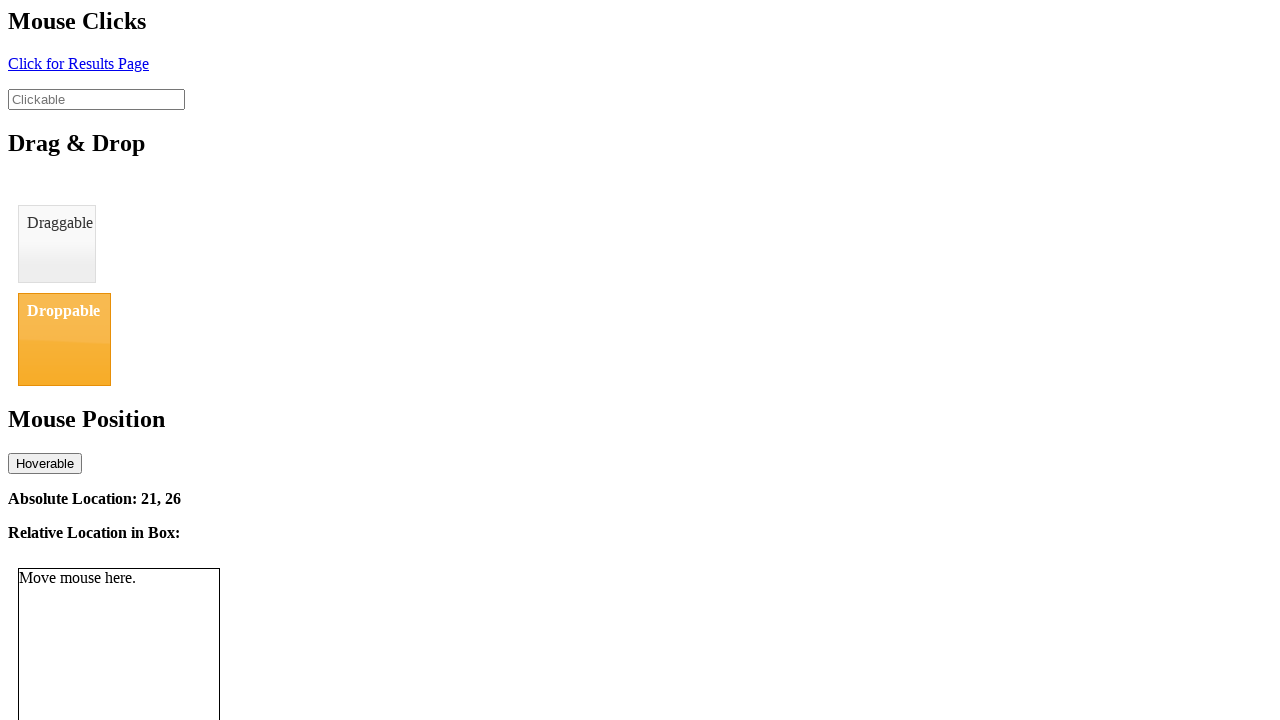